Negative test on Canadian Tesla site that enters only a blank space in the Email field to test email validation.

Starting URL: https://www.tesla.com/en_ca/we-robot

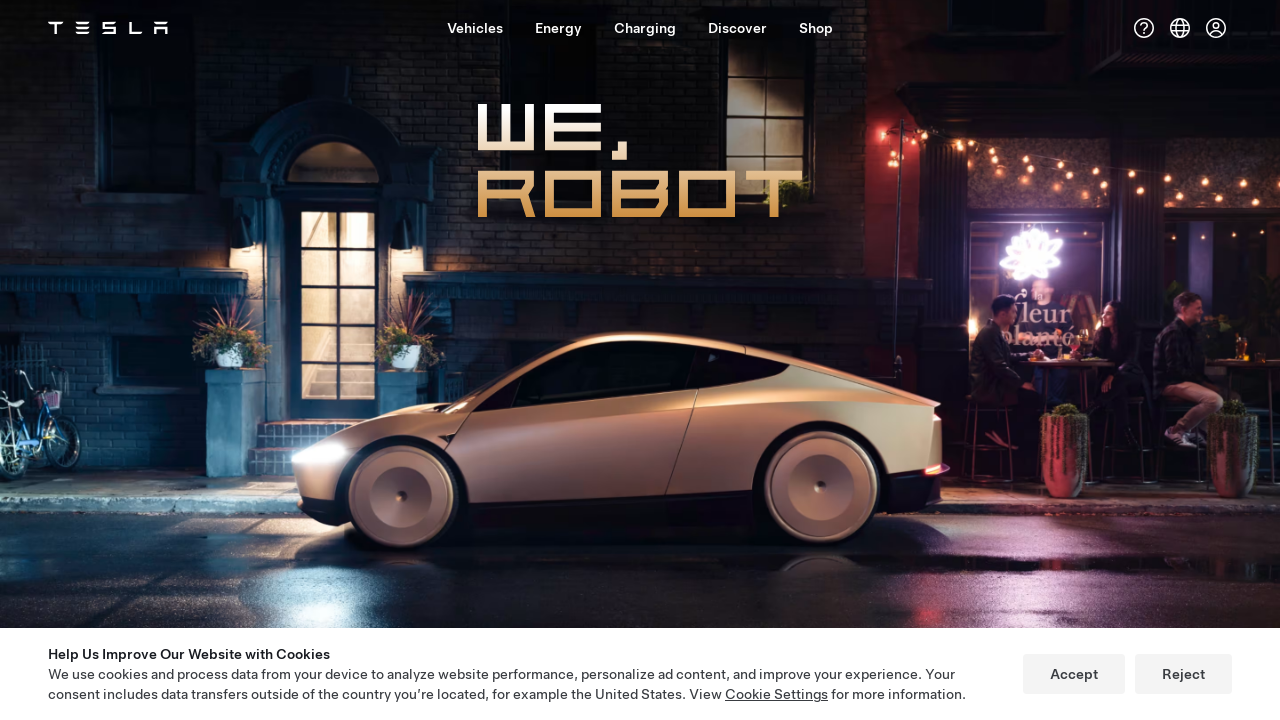

Pressed Escape to close any overlay
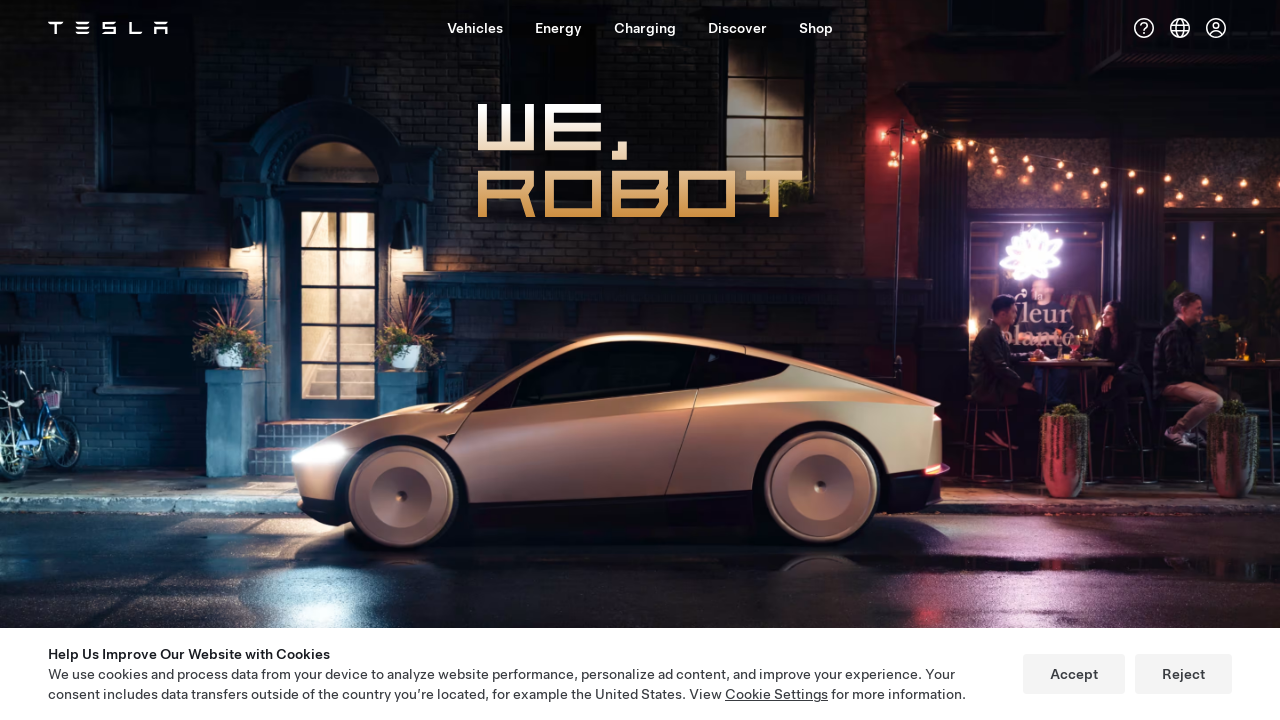

Scrolled to form section at coordinates (214, 4800)
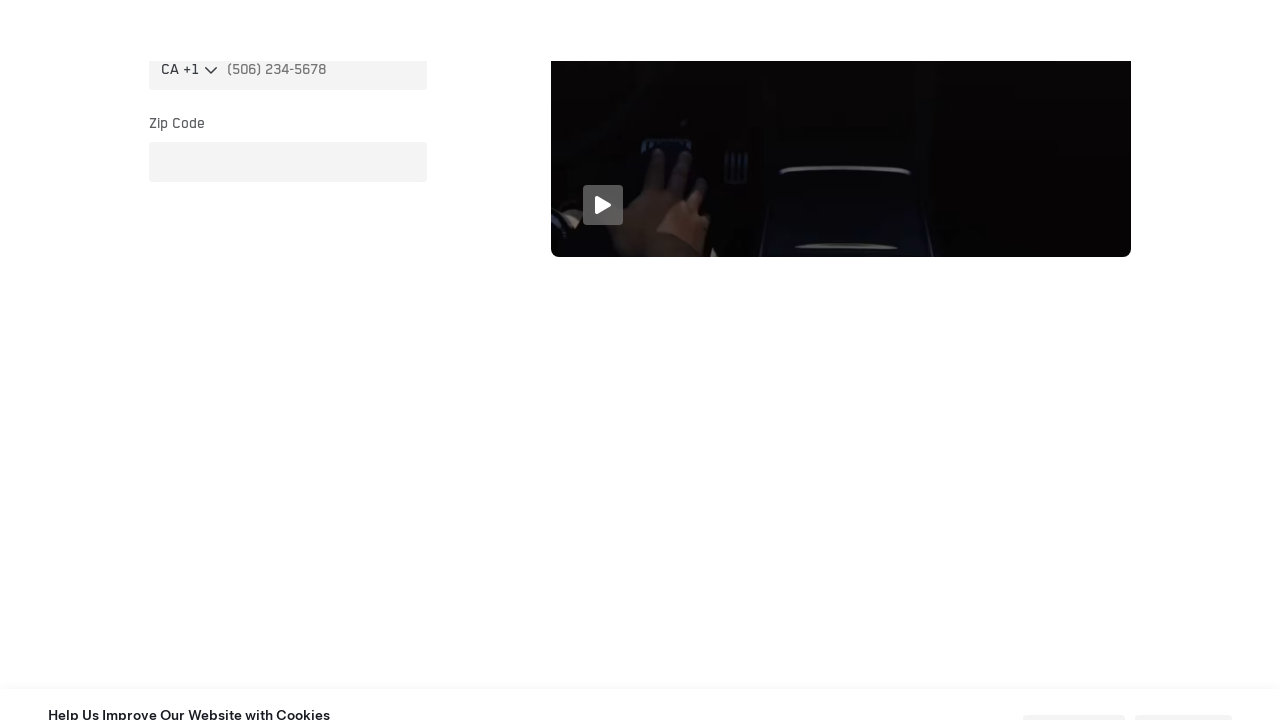

Filled firstName field with 'Sarah' on input[name='firstName']
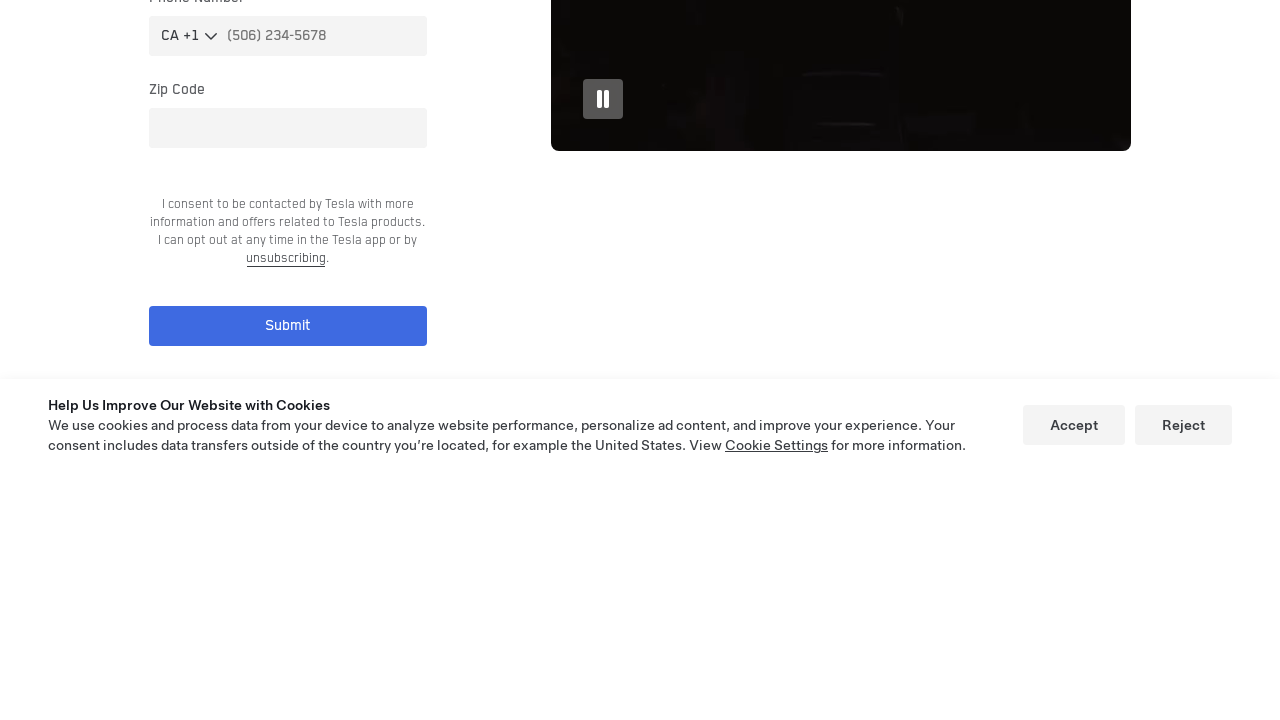

Filled lastName field with 'Davis' on input[name='lastName']
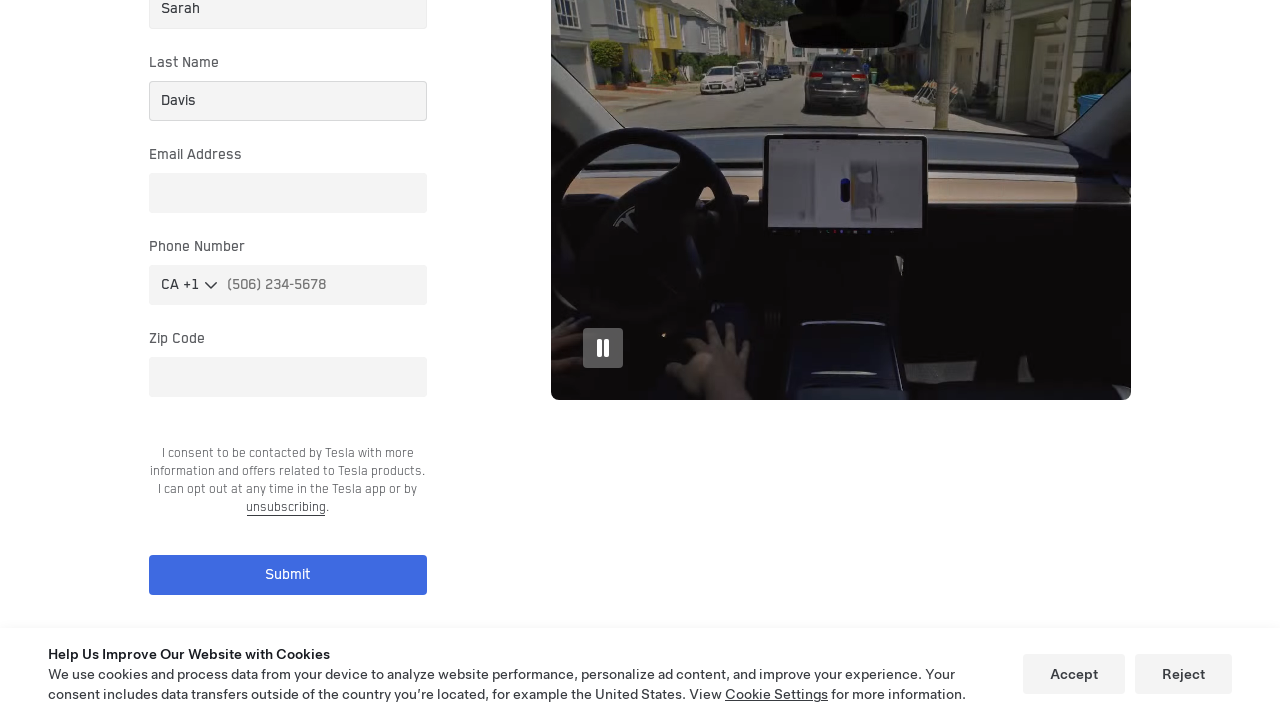

Filled email field with single blank space to test validation on input[name='email']
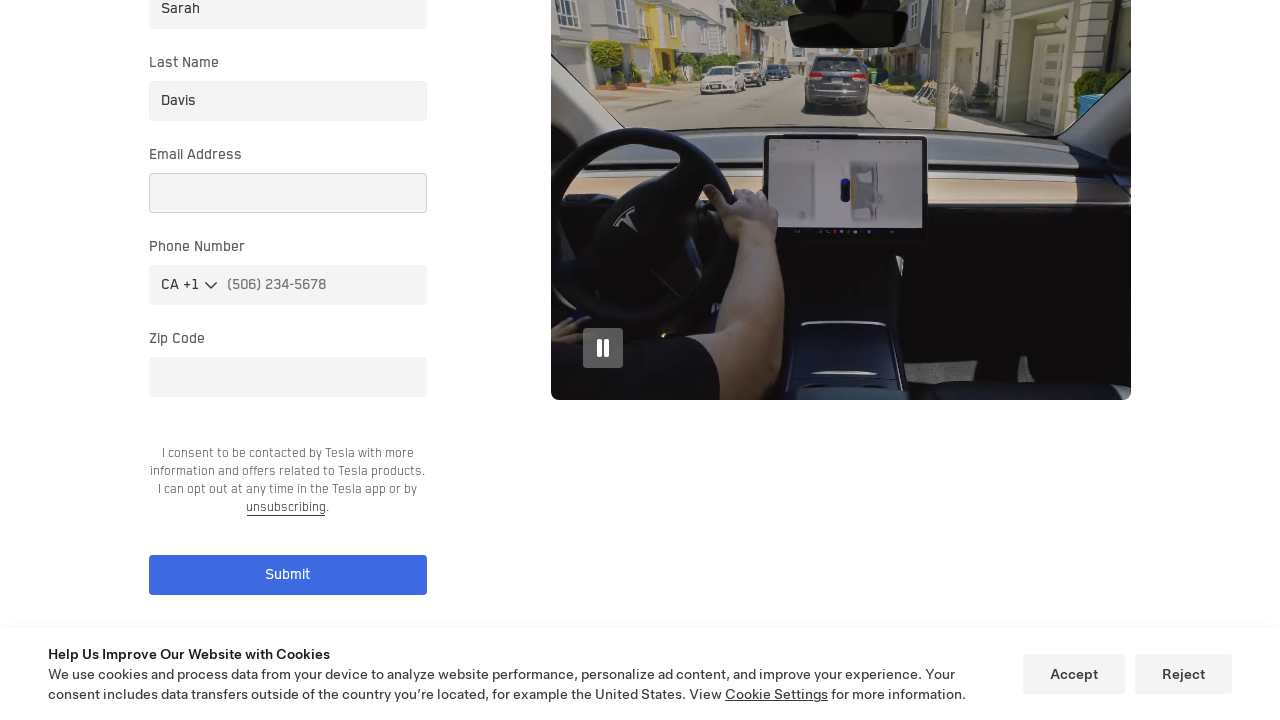

Filled phone field with '(416) 368-2511' on input[name='phone']
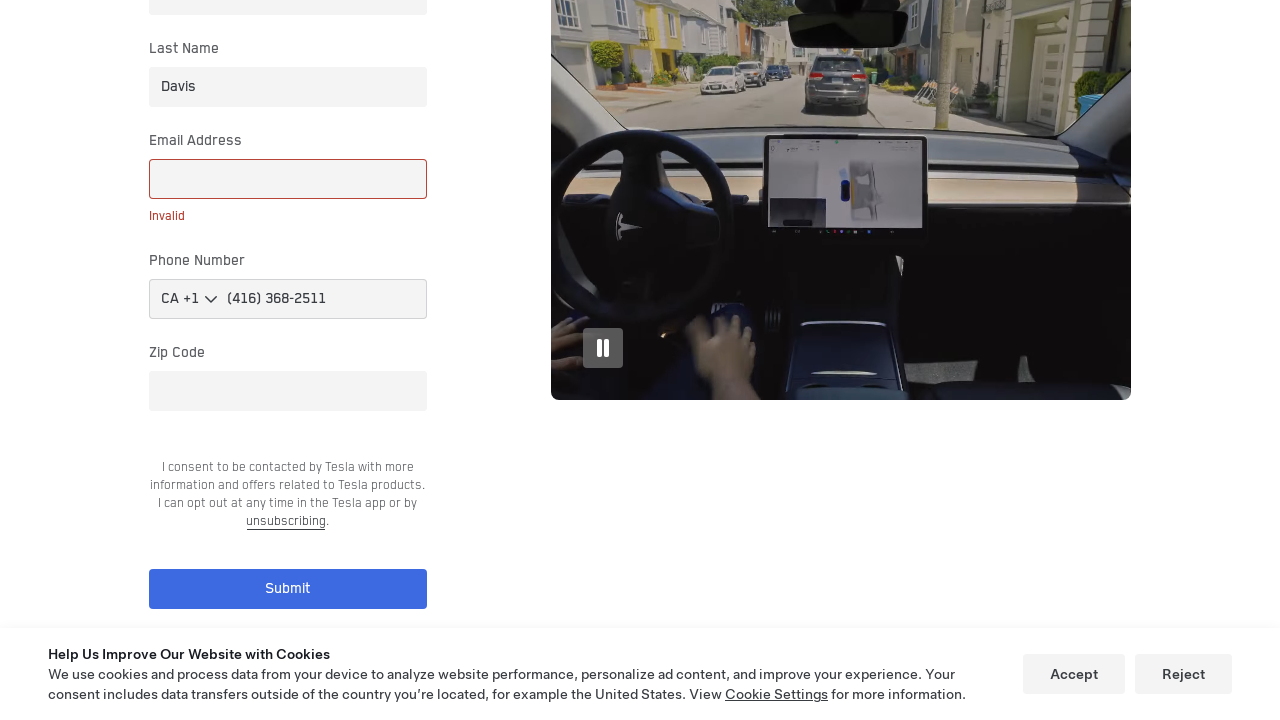

Filled zip field with 'M5E 1E5' on input[name='zip']
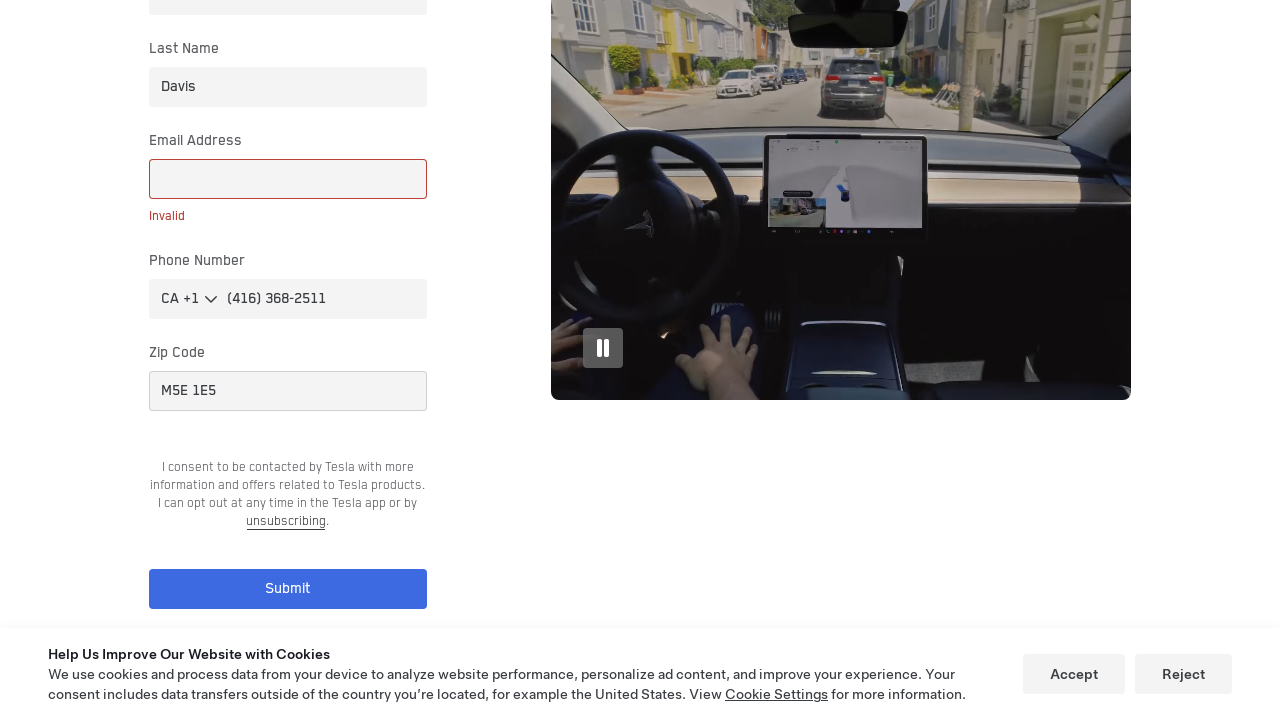

Verified 'Invalid' error message appeared for email field validation
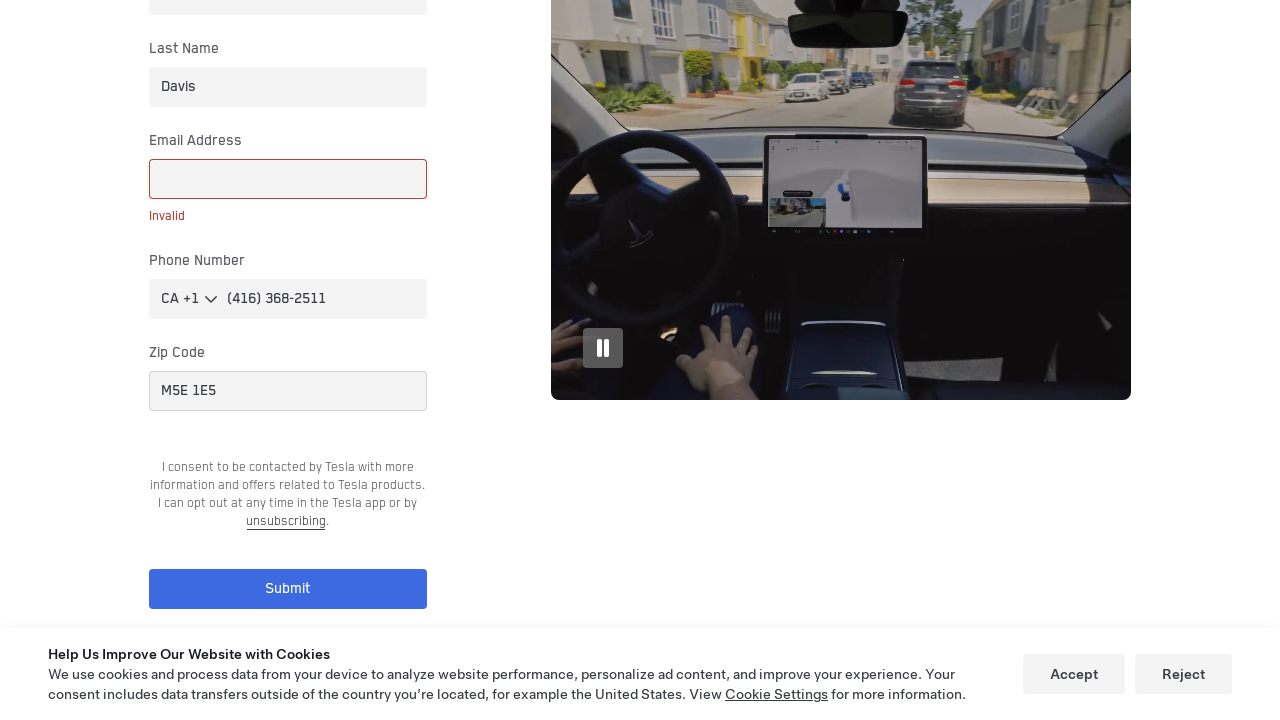

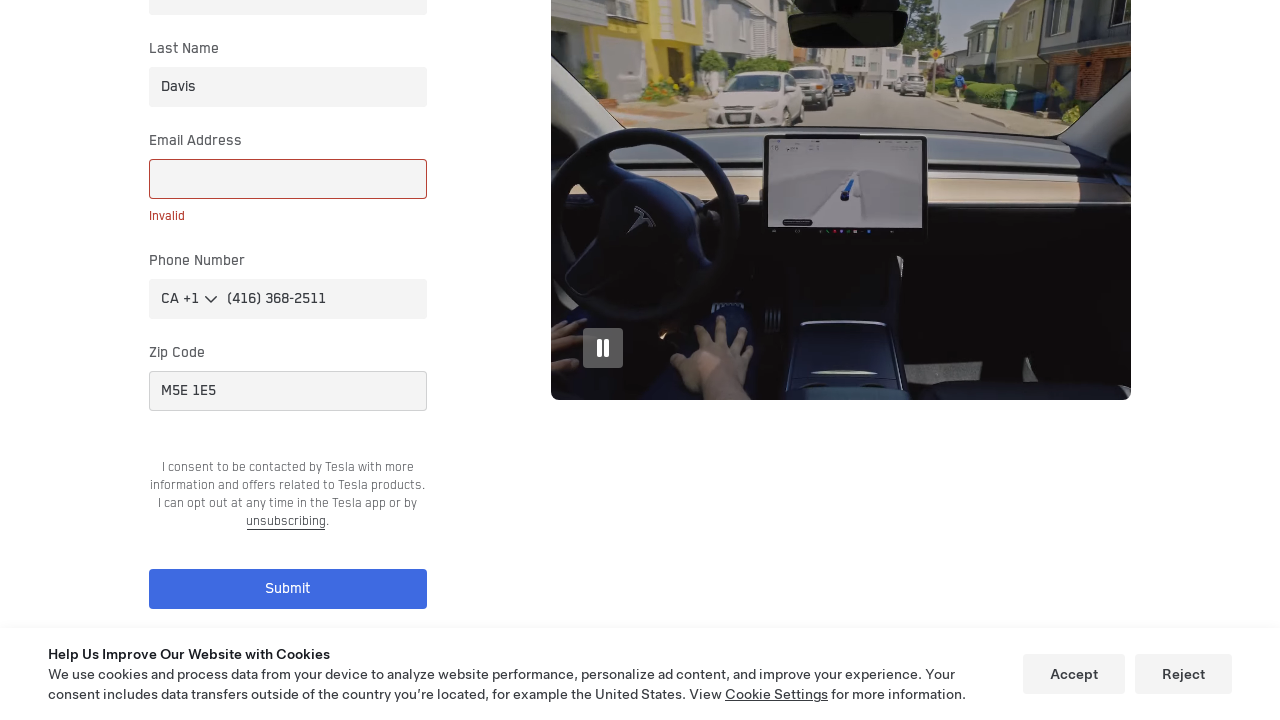